Registers a new user on ParaBank, creates a savings account, and verifies the success message is displayed

Starting URL: https://parabank.parasoft.com/parabank/register.htm

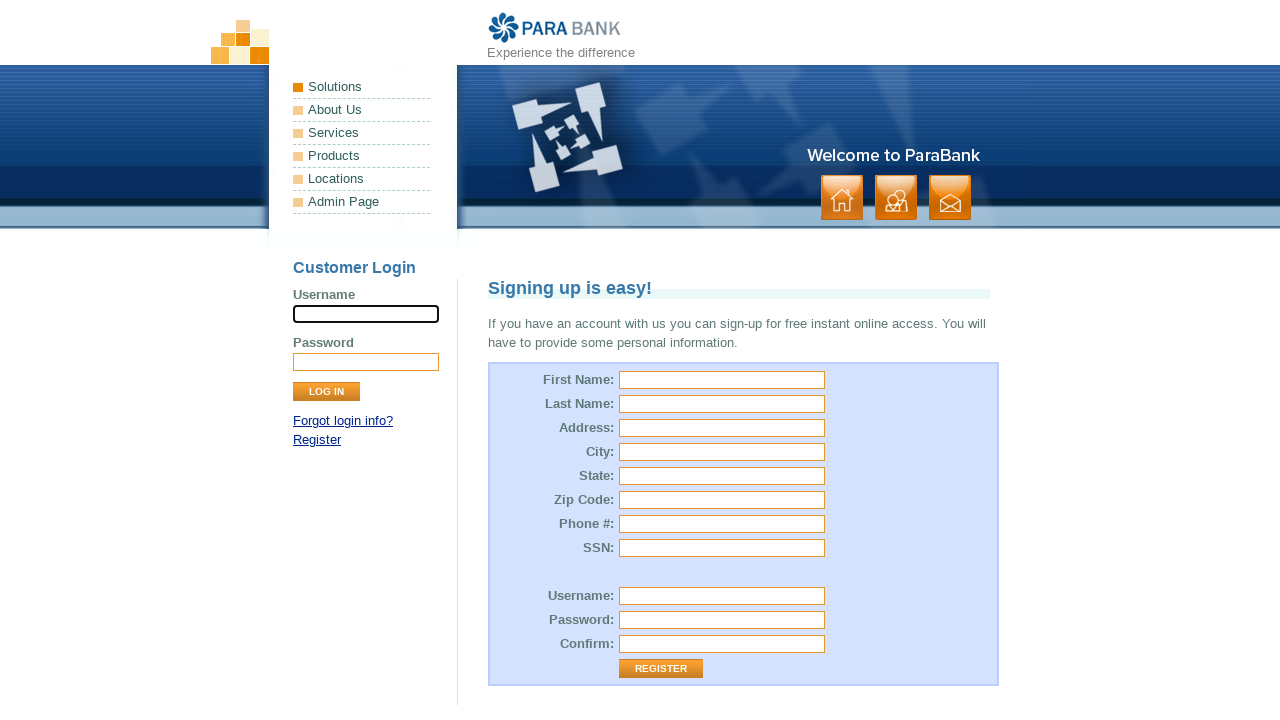

Filled first name field with 'Savings' on #customer\.firstName
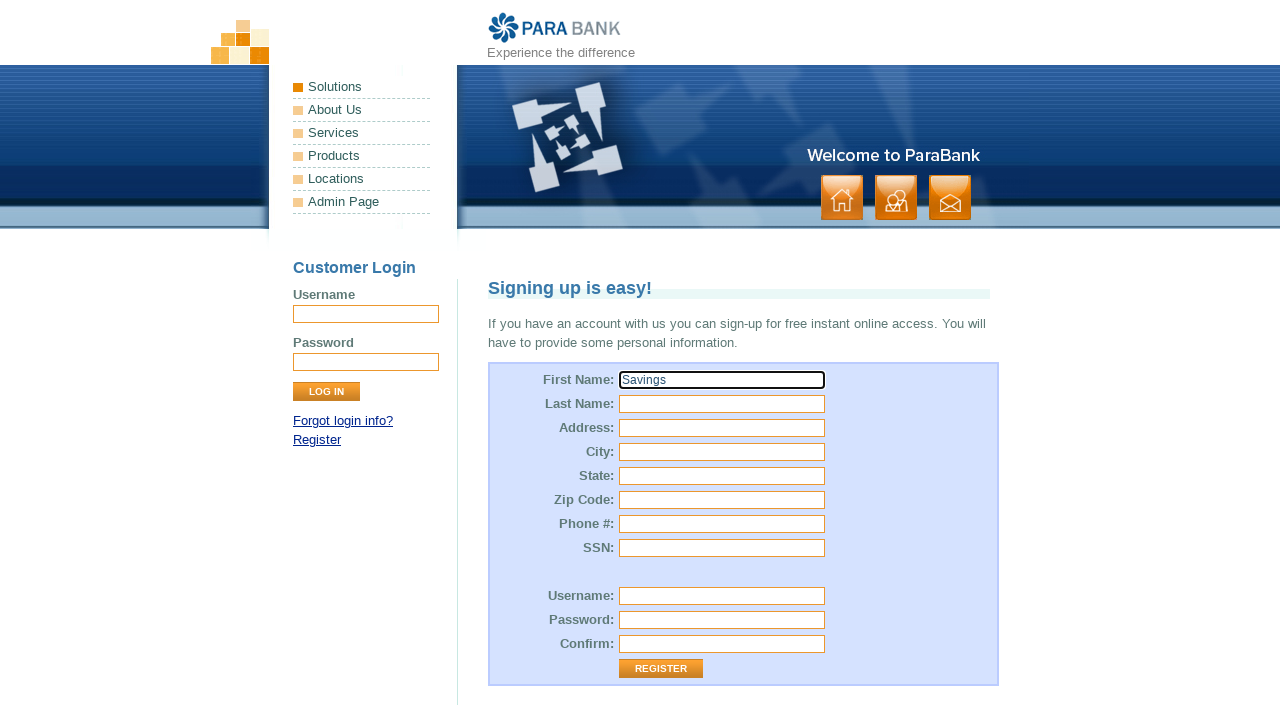

Filled last name field with 'Test' on #customer\.lastName
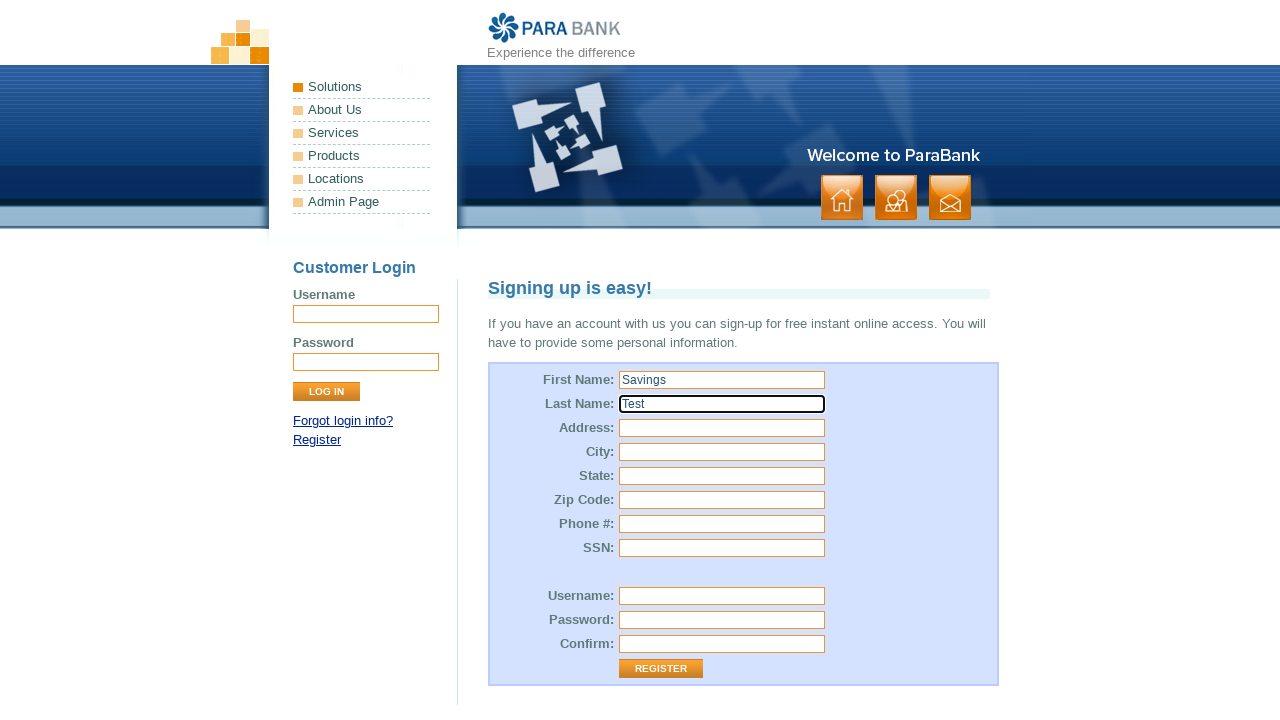

Filled street address field with '123' on #customer\.address\.street
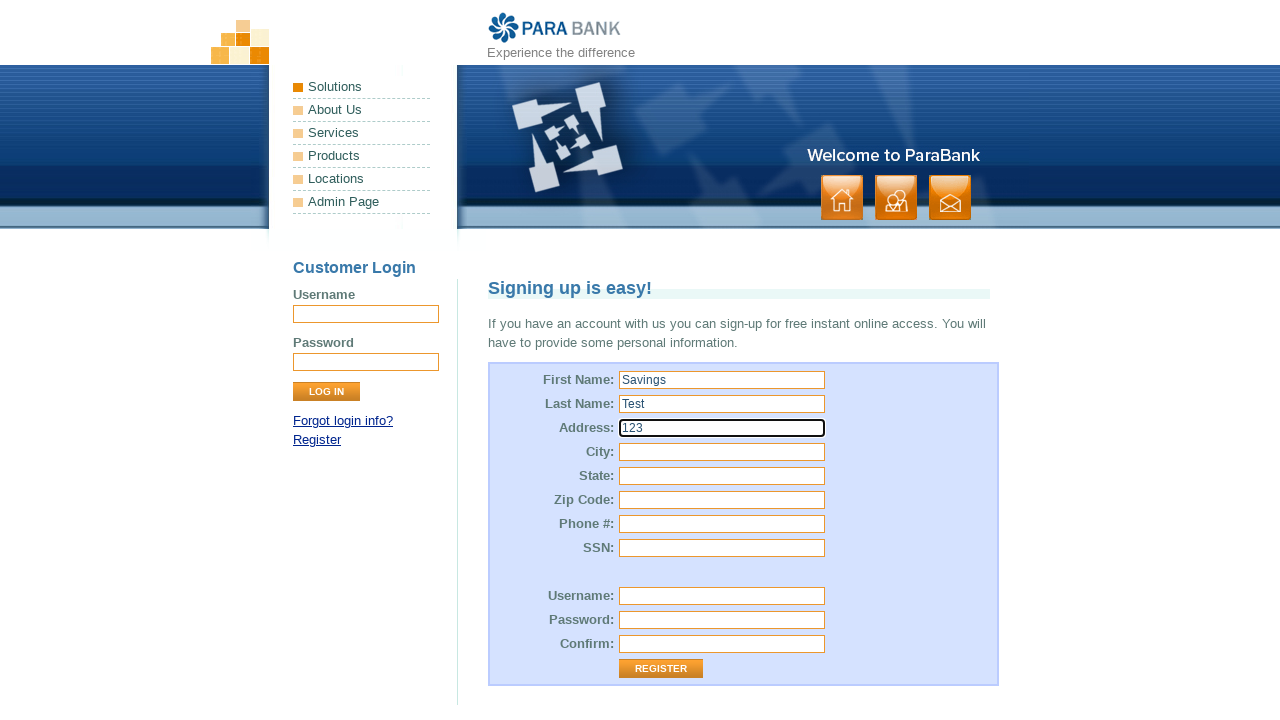

Filled city field with 'Mel' on #customer\.address\.city
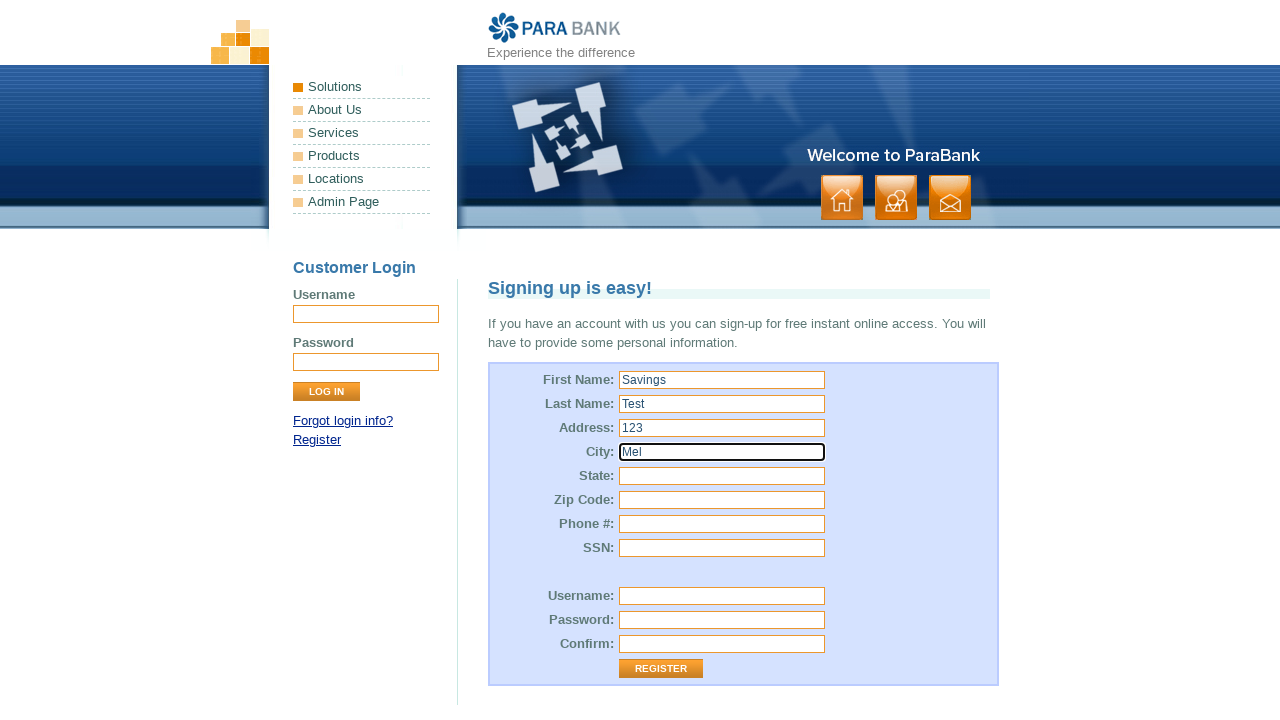

Filled state field with 'Pw' on #customer\.address\.state
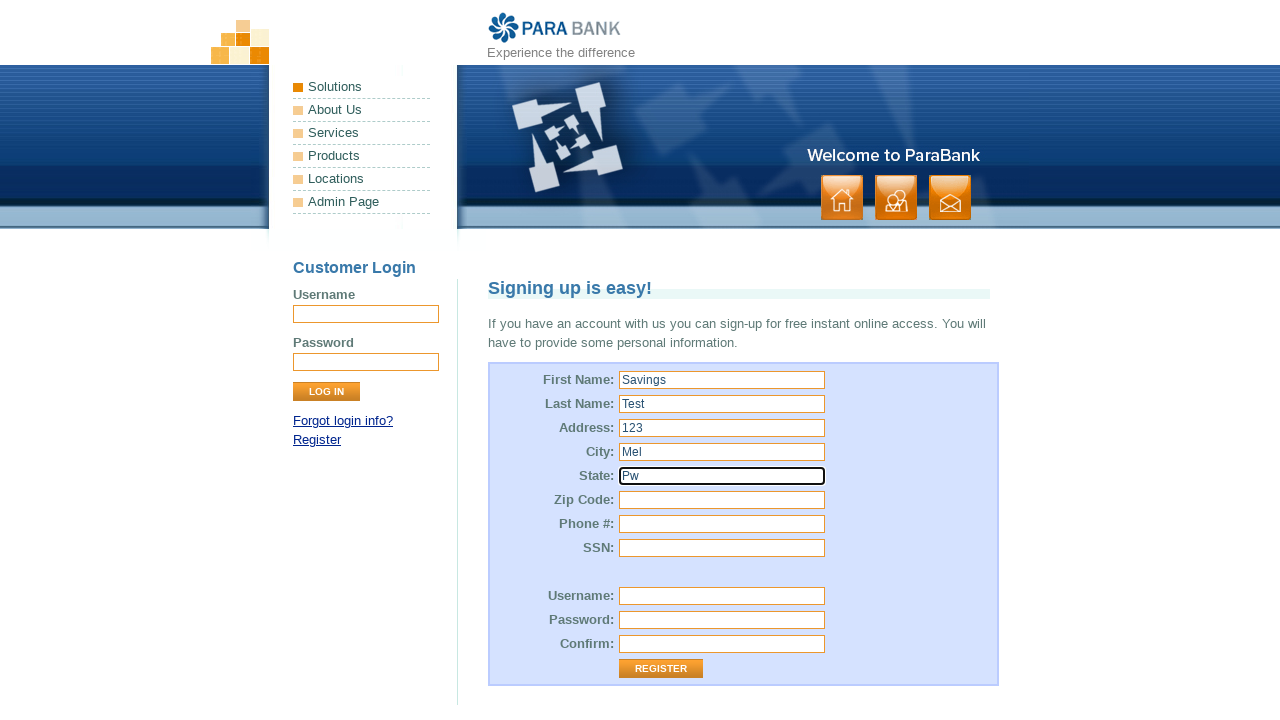

Filled zip code field with '1231' on #customer\.address\.zipCode
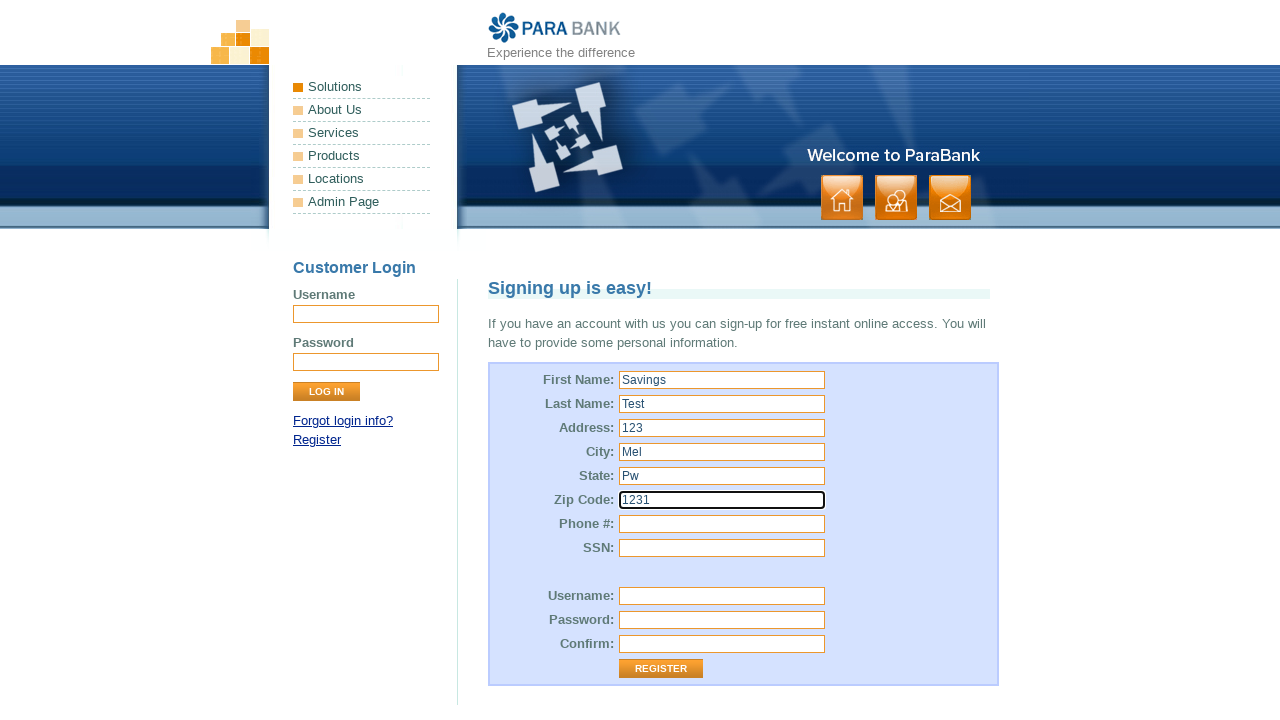

Filled phone number field with '124354654' on #customer\.phoneNumber
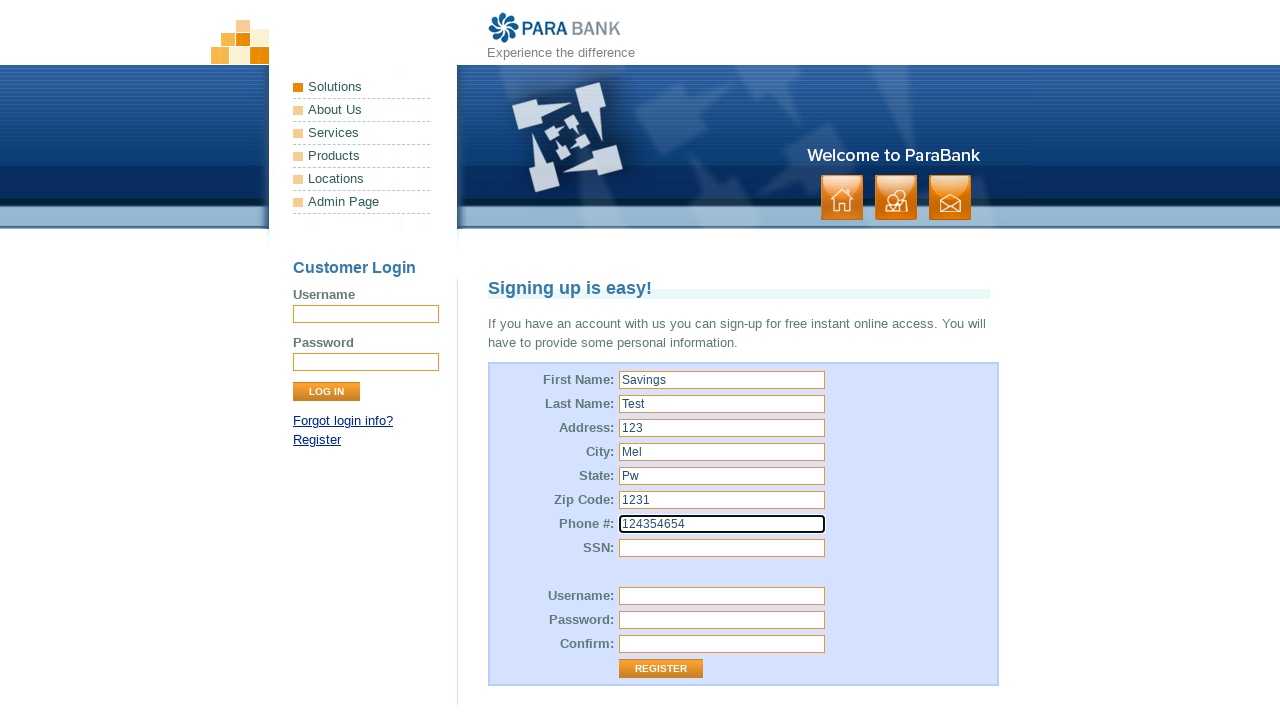

Filled SSN field with '123' on #customer\.ssn
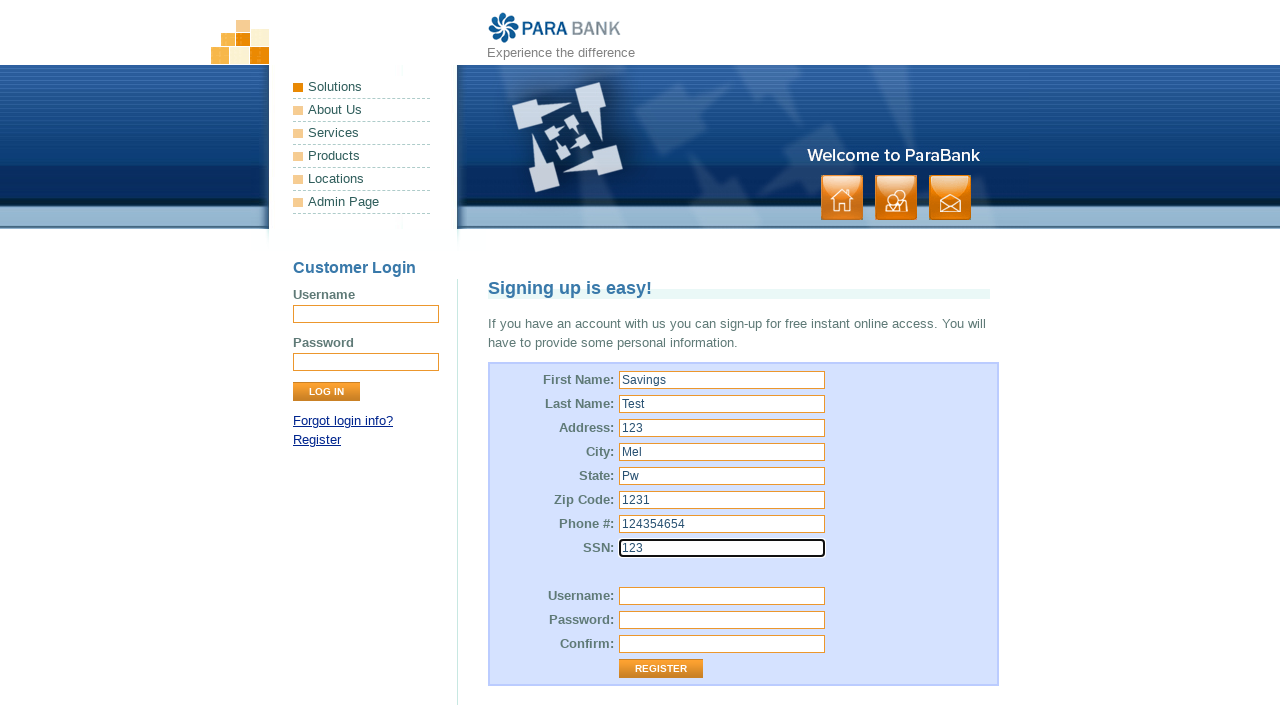

Filled username field with 'Tavings' on #customer\.username
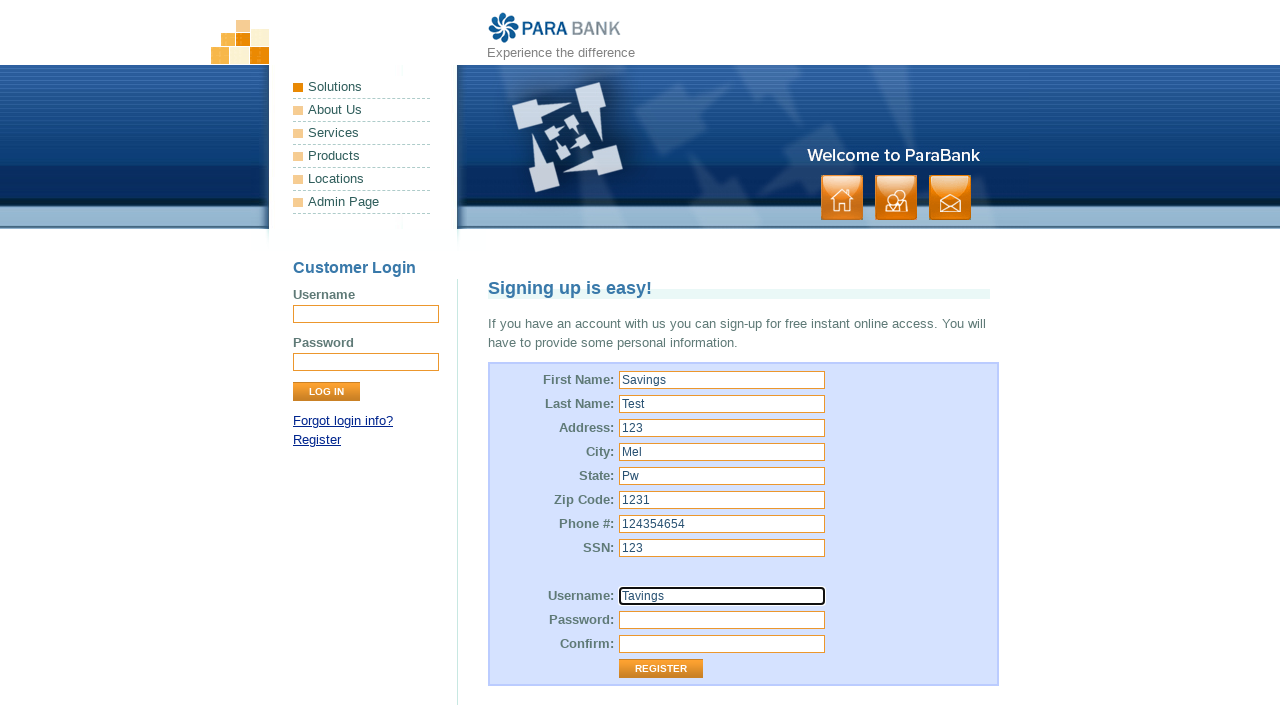

Filled password field with 'Test' on #customer\.password
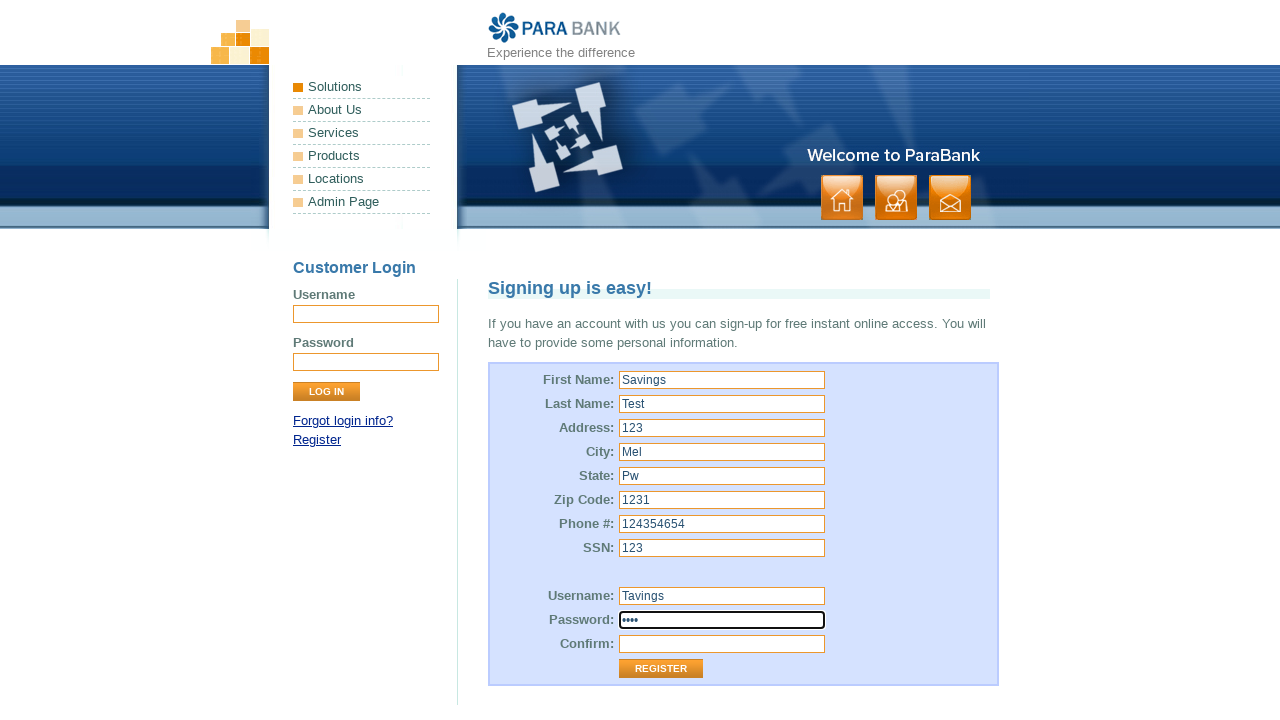

Filled repeated password field with 'Test' on #repeatedPassword
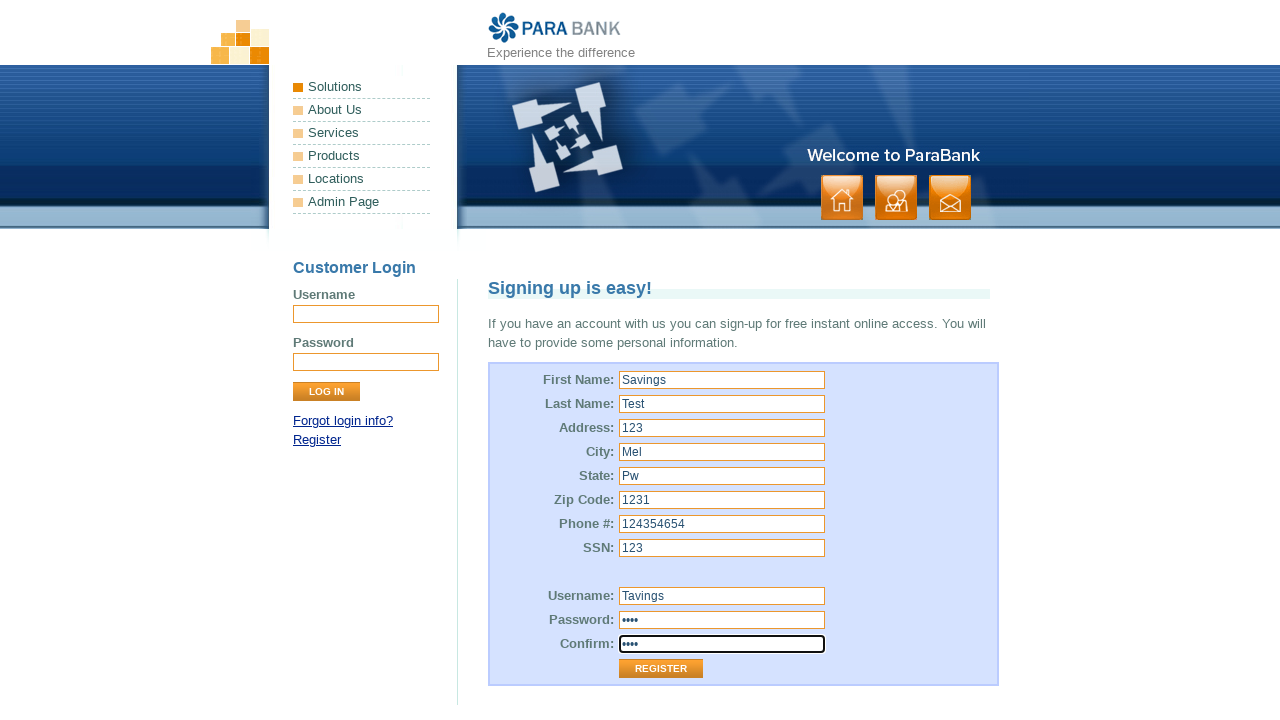

Clicked Register button to submit registration form at (661, 669) on xpath=//input[@type='submit' and @value='Register']
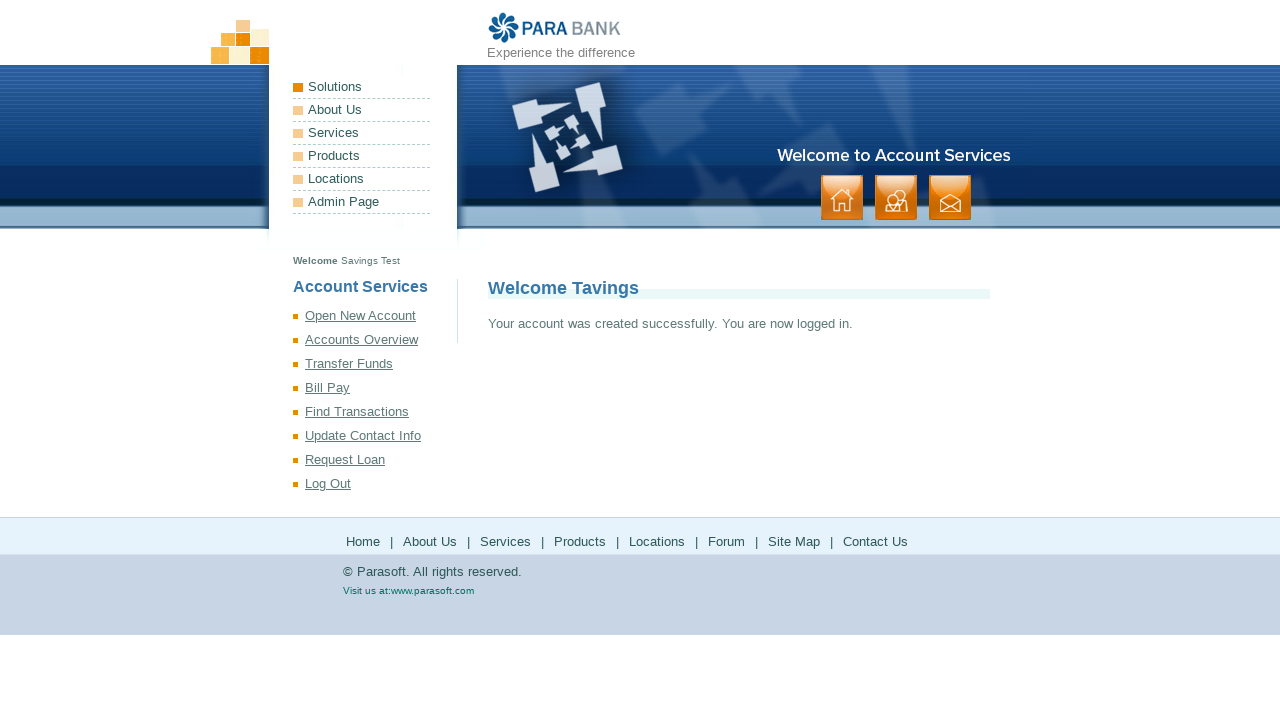

Navigated to open account page
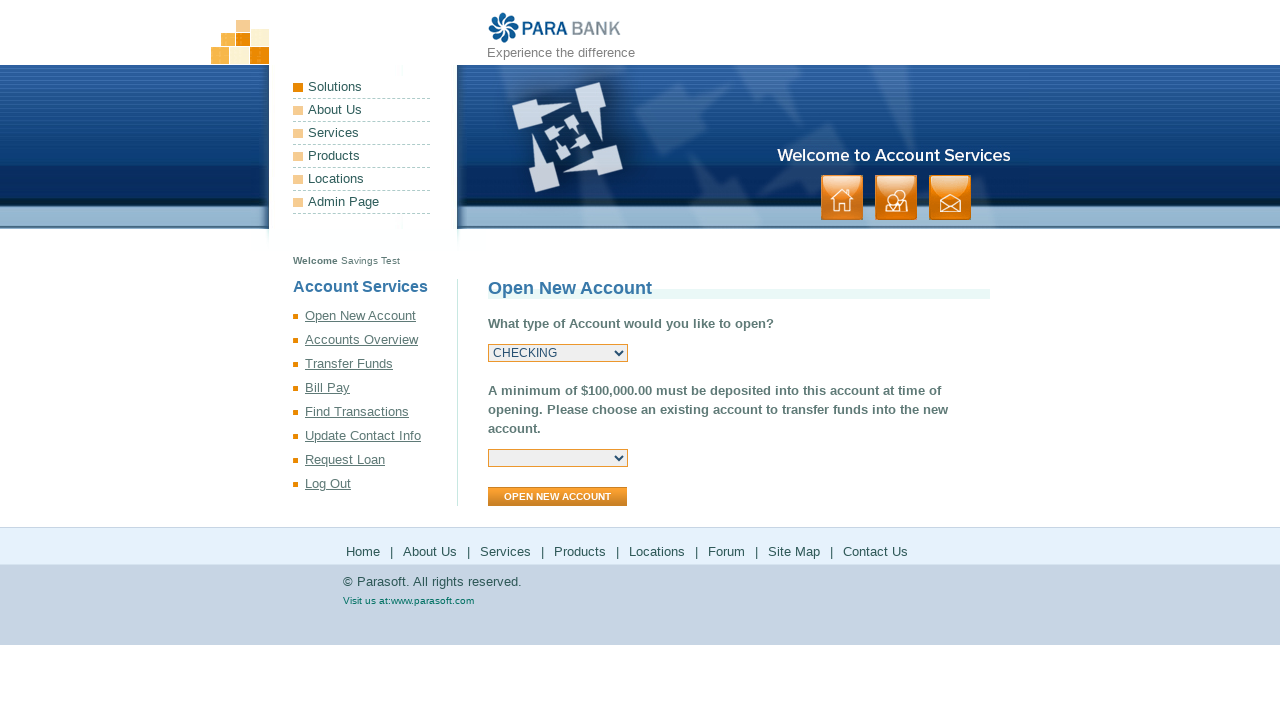

Selected SAVINGS account type on #type
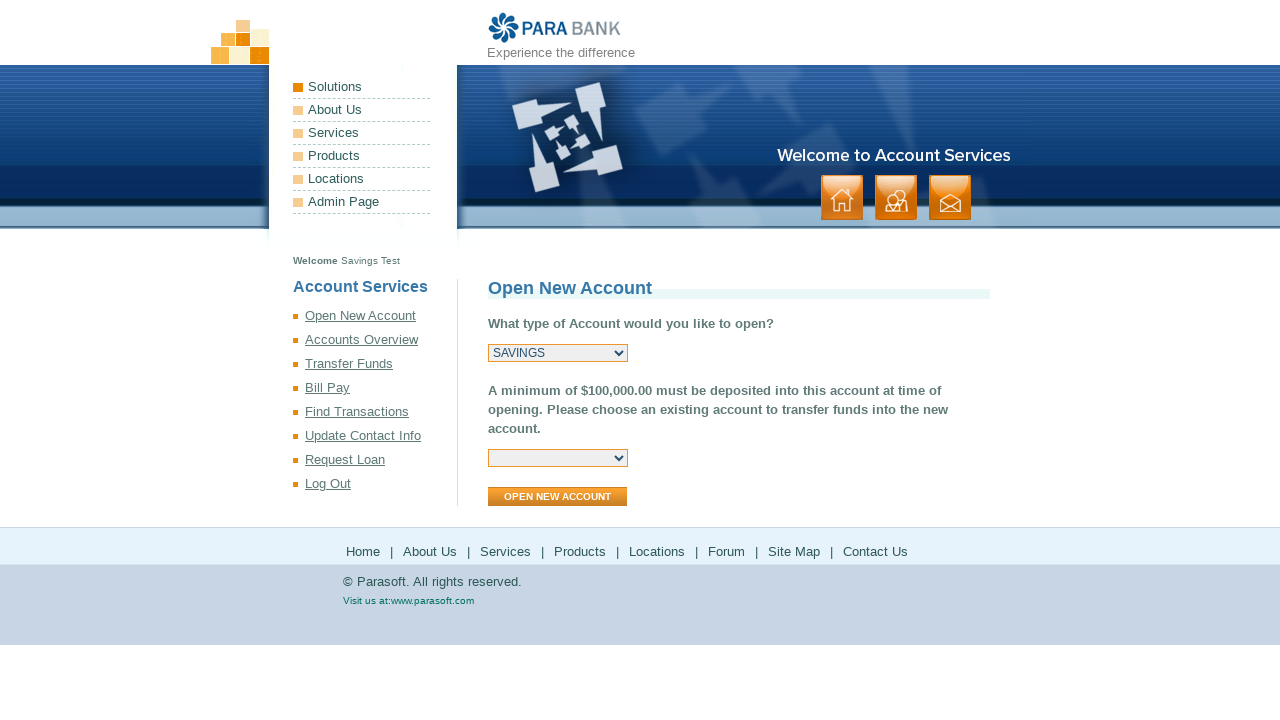

Clicked button to open account at (558, 497) on //*[@id="openAccountForm"]/form/div/input
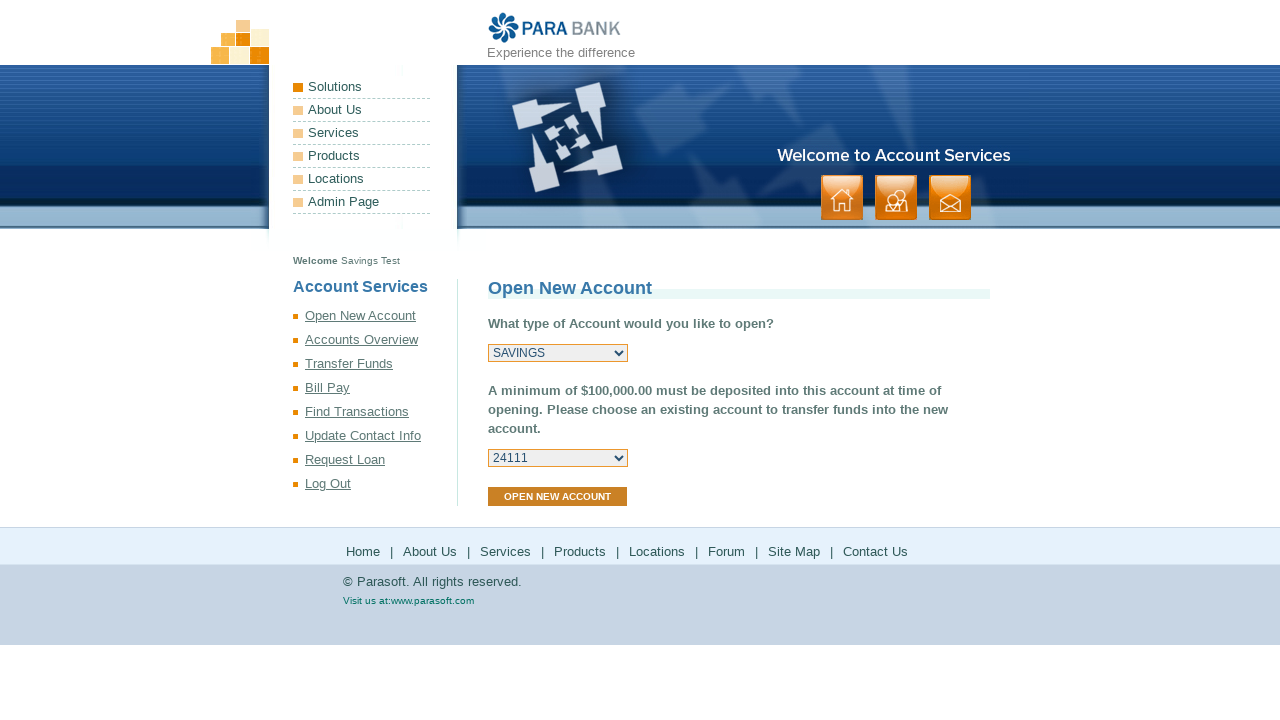

Account success message loaded and visible
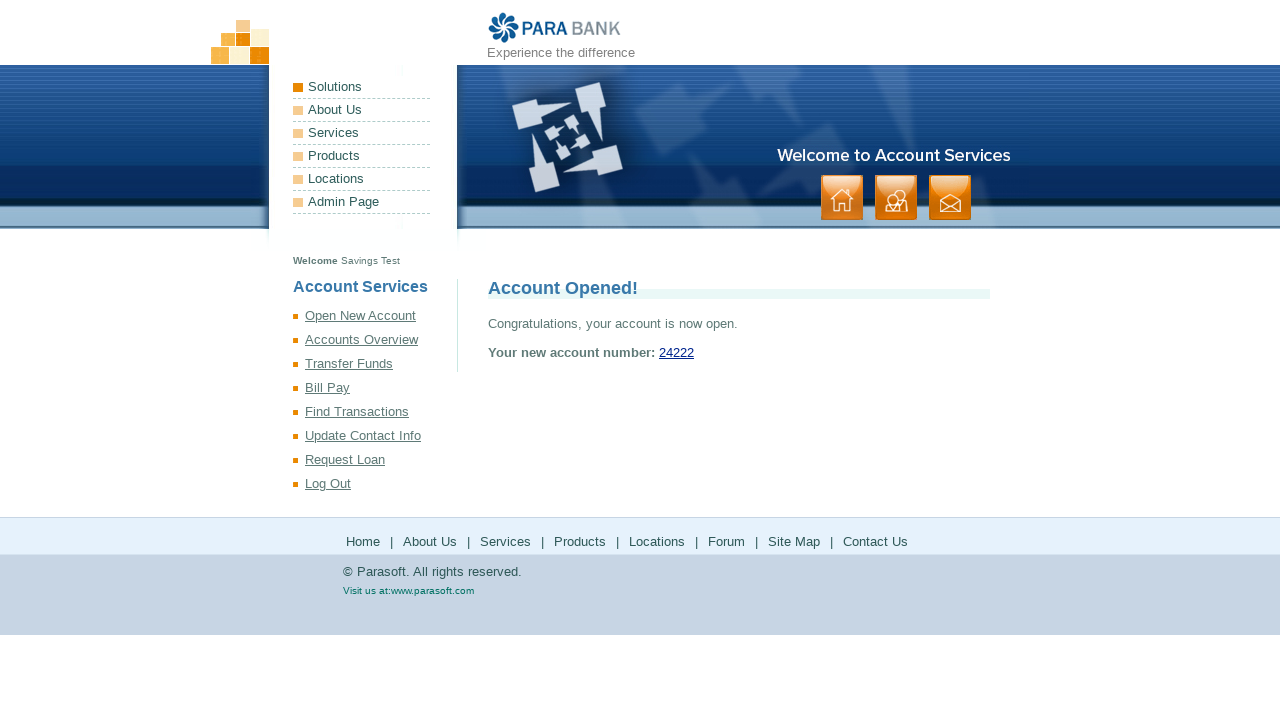

Retrieved success message text: 'Congratulations, your account is now open.'
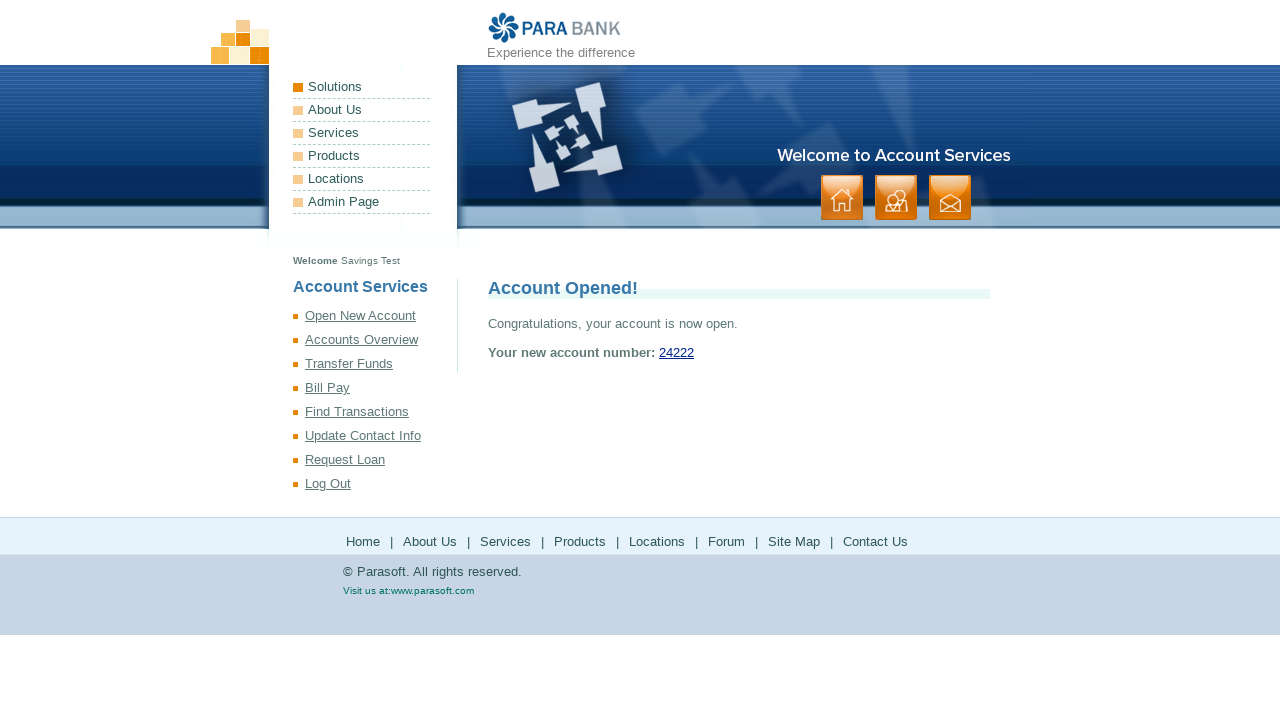

Verified success message matches expected text
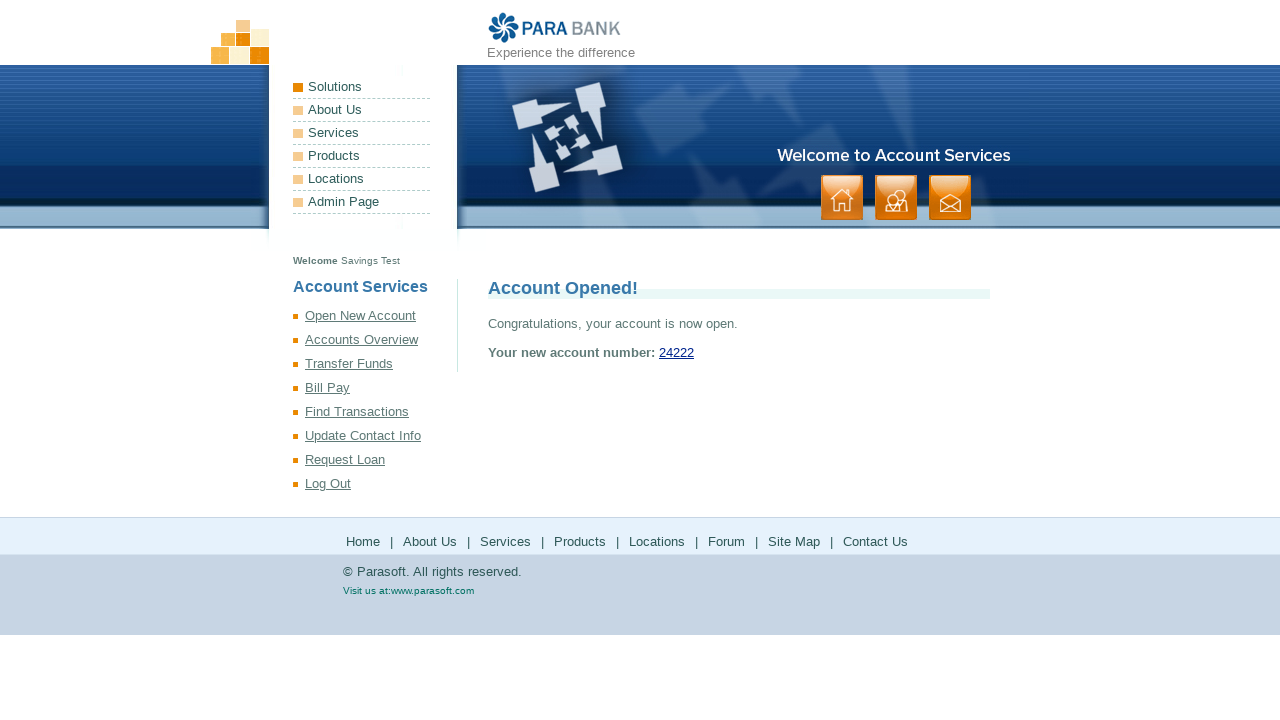

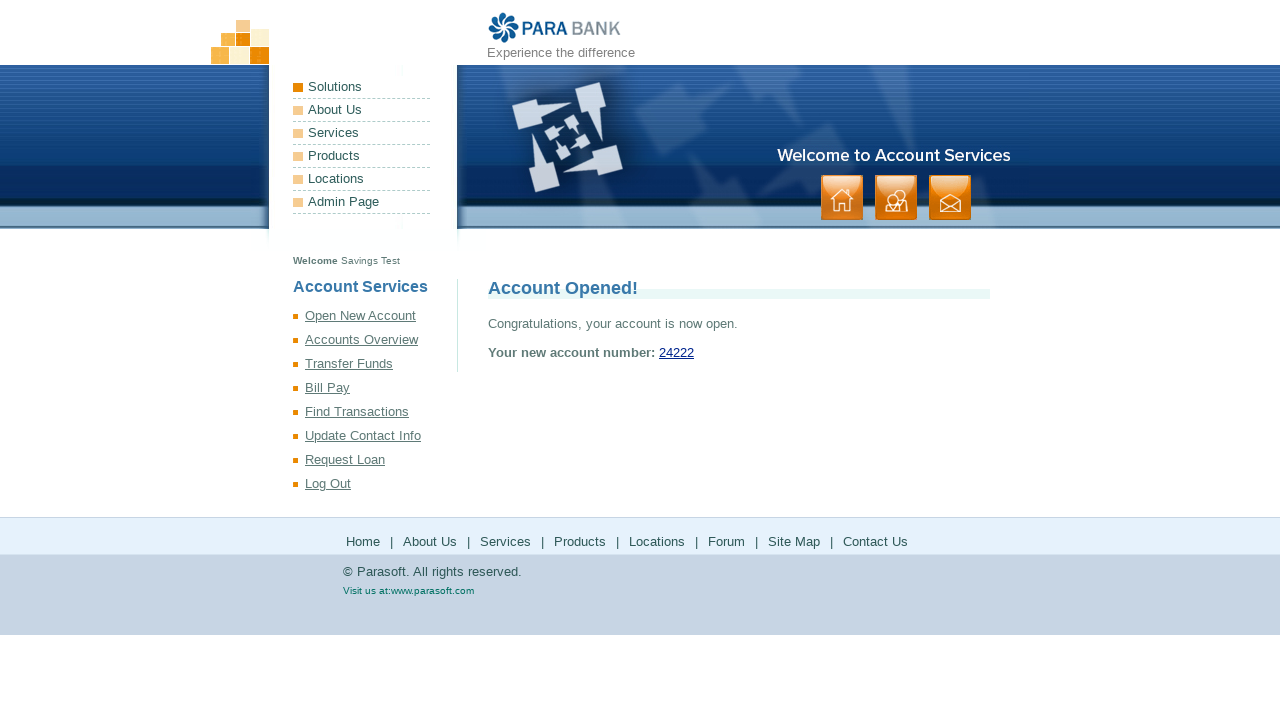